Tests broken link detection by checking HTTP status codes of links on the automation practice page

Starting URL: https://rahulshettyacademy.com/AutomationPractice/

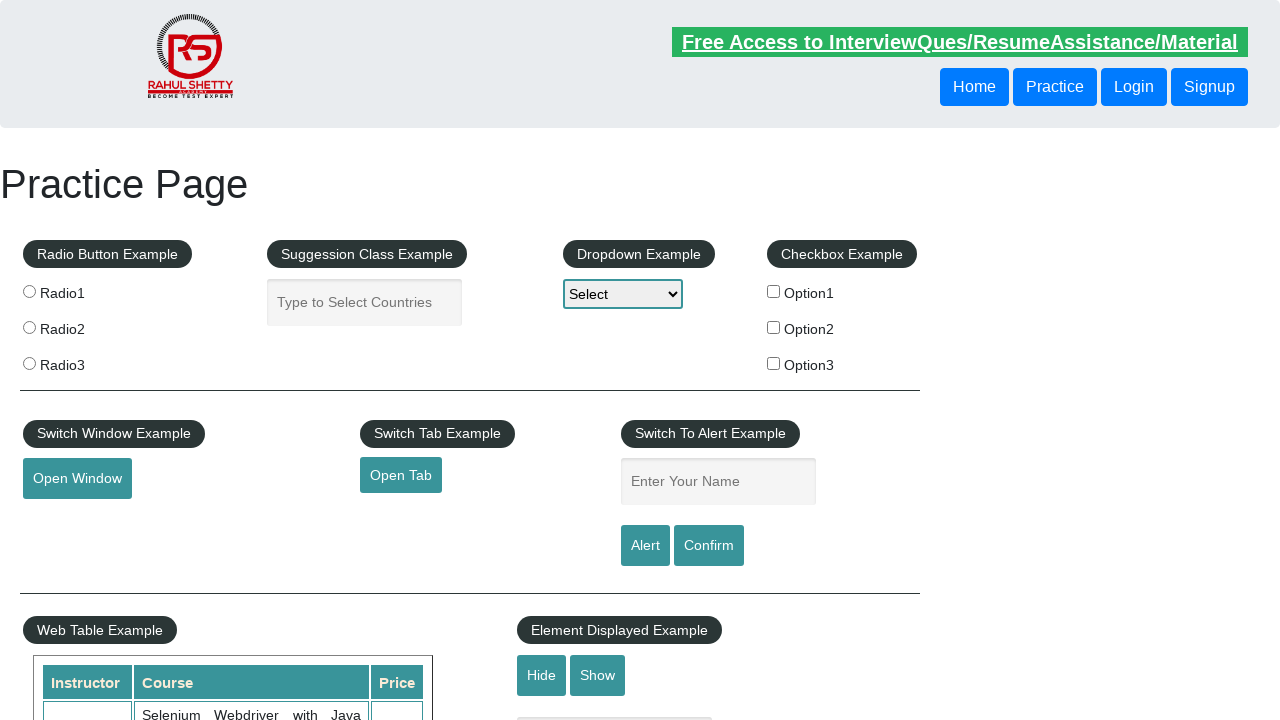

Located soapui link element on the page
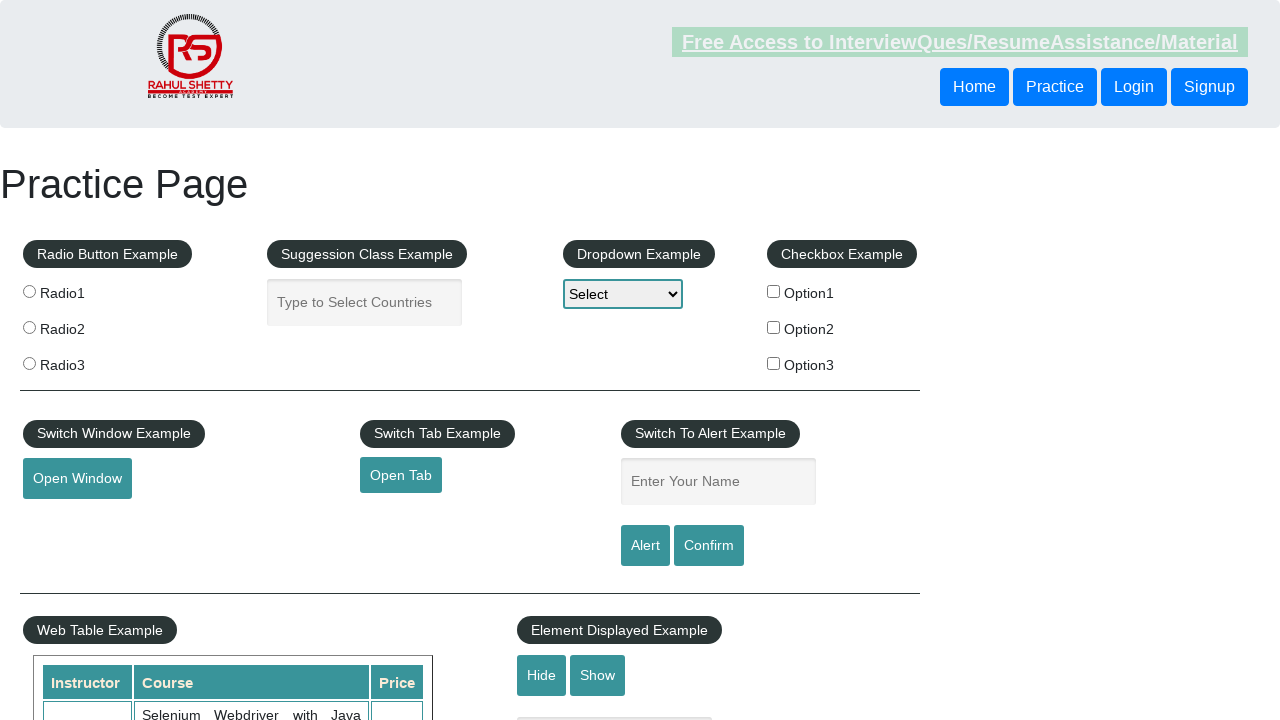

Retrieved href attribute from soapui link: https://www.soapui.org/
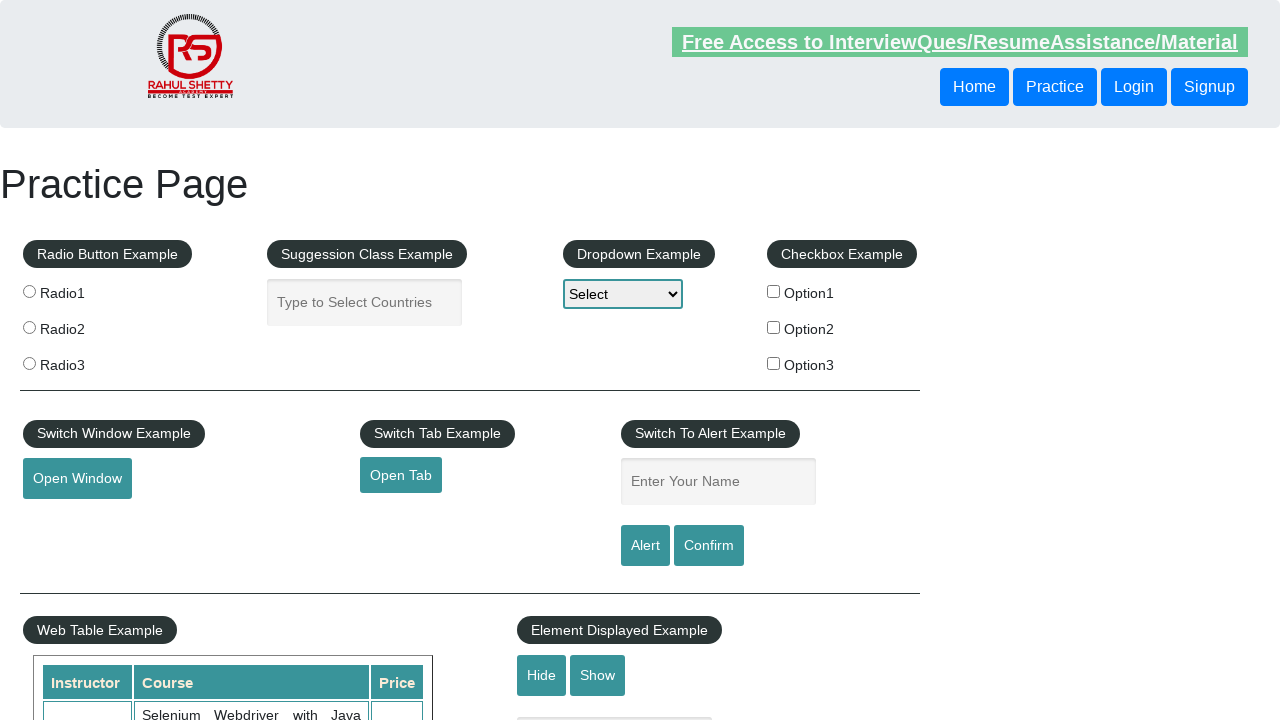

Located all footer links in li.gf-li elements
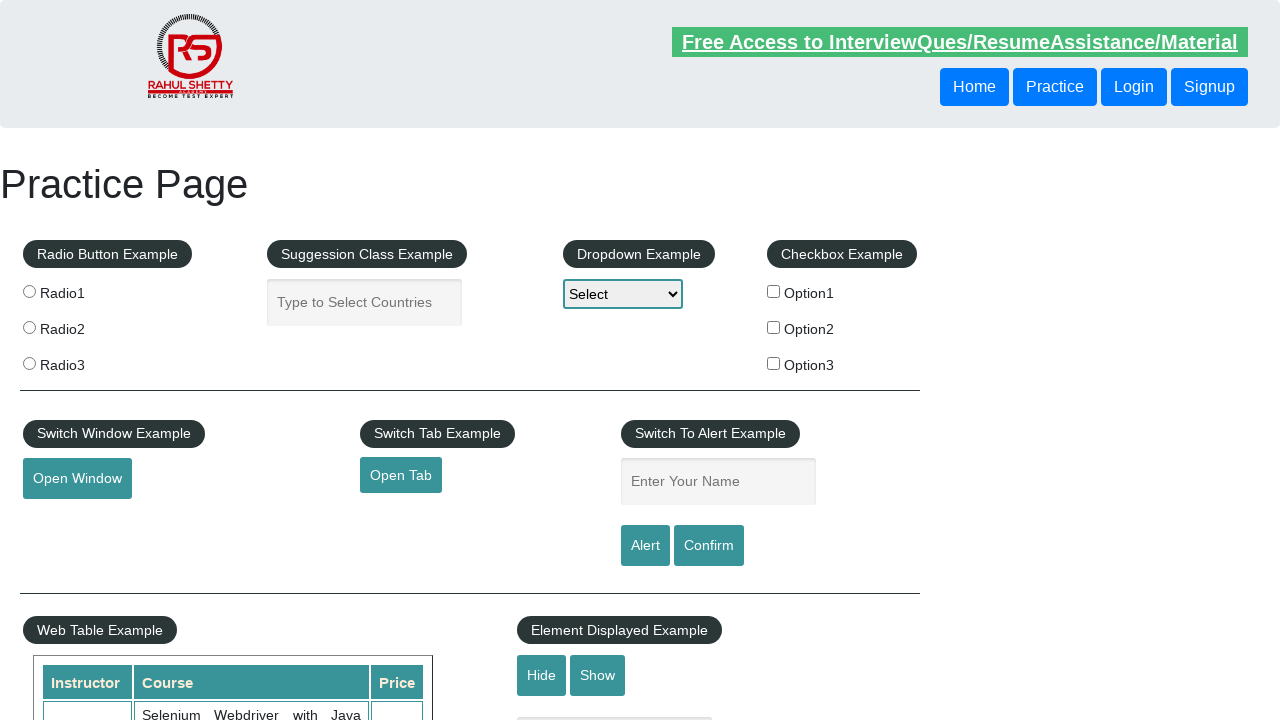

Retrieved href attribute from footer link
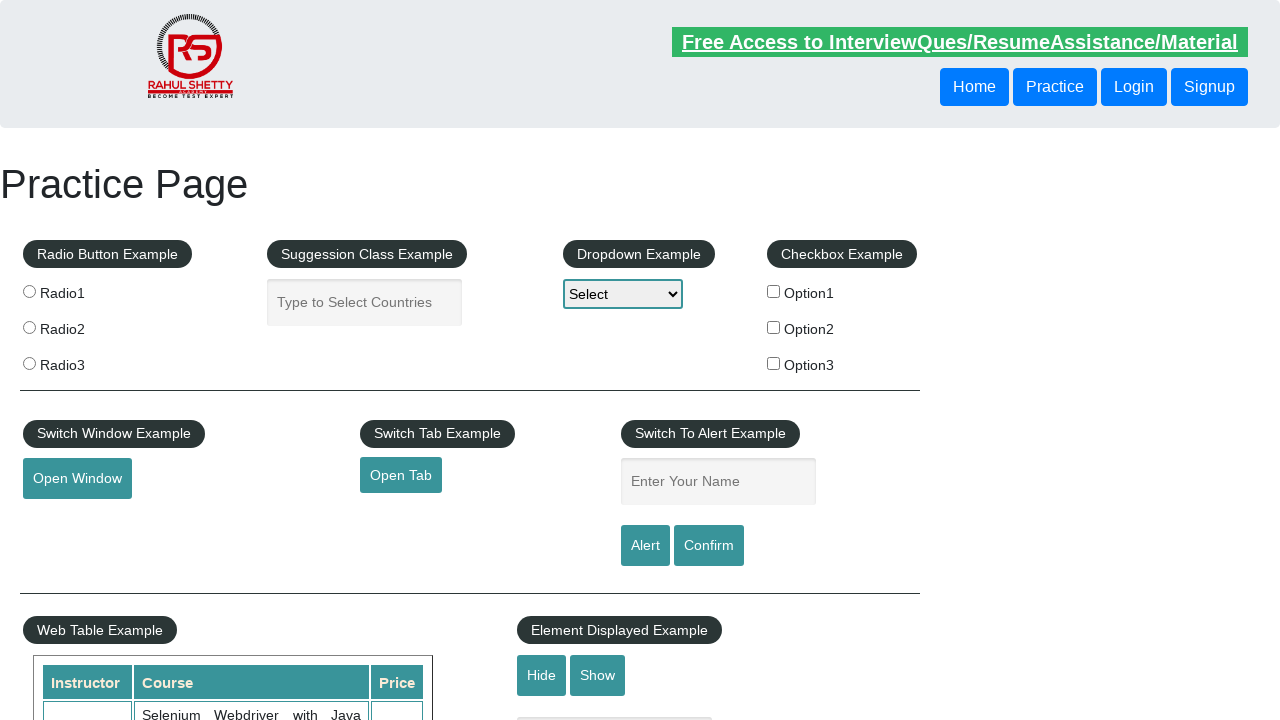

Retrieved href attribute from footer link
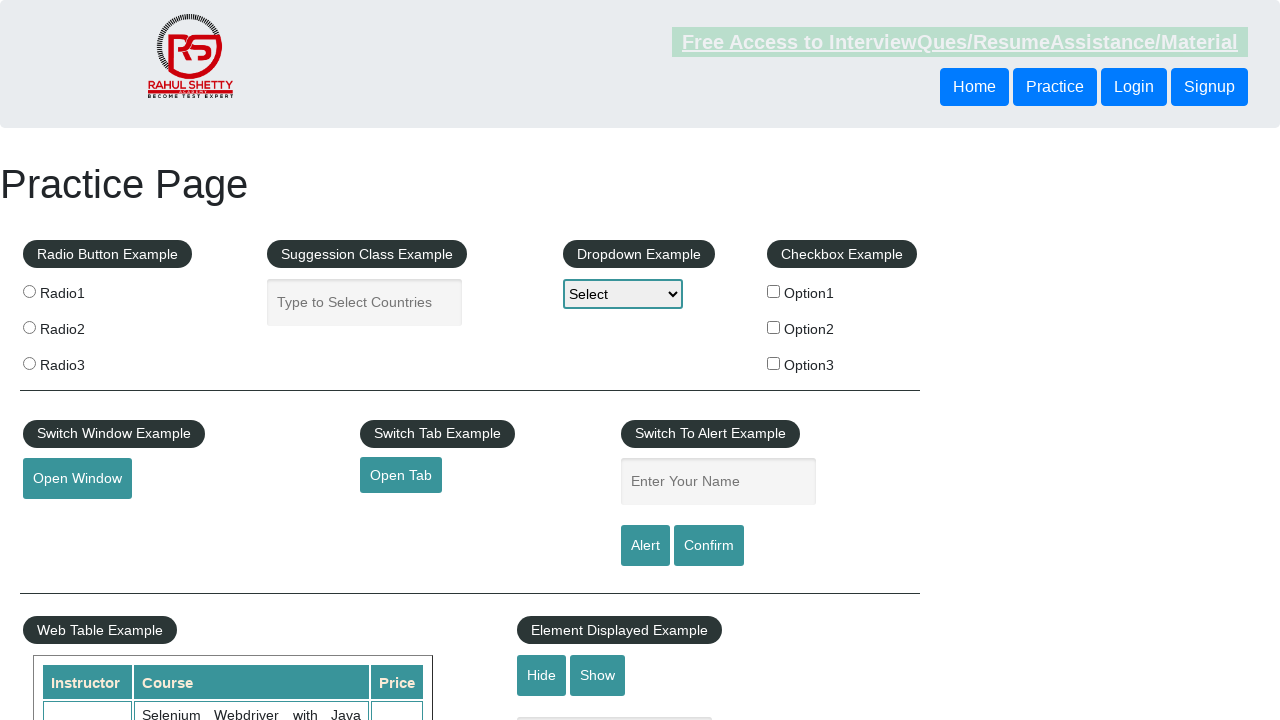

Retrieved href attribute from footer link
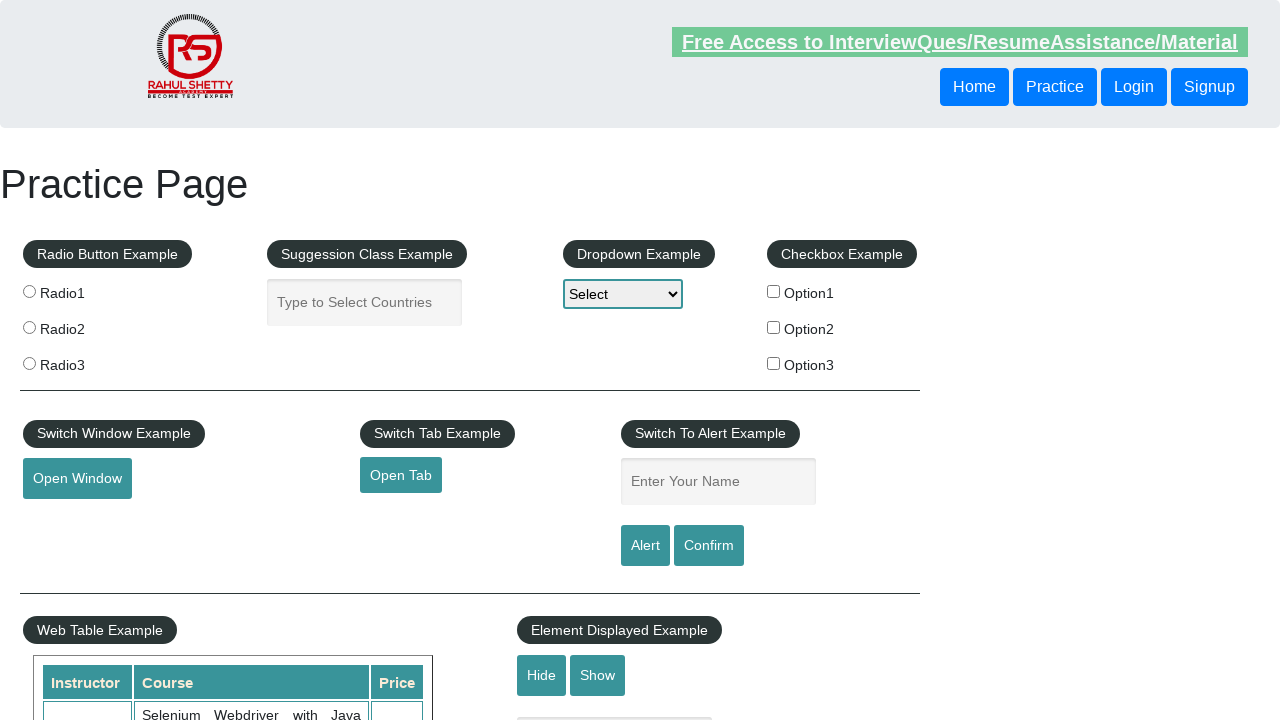

Retrieved href attribute from footer link
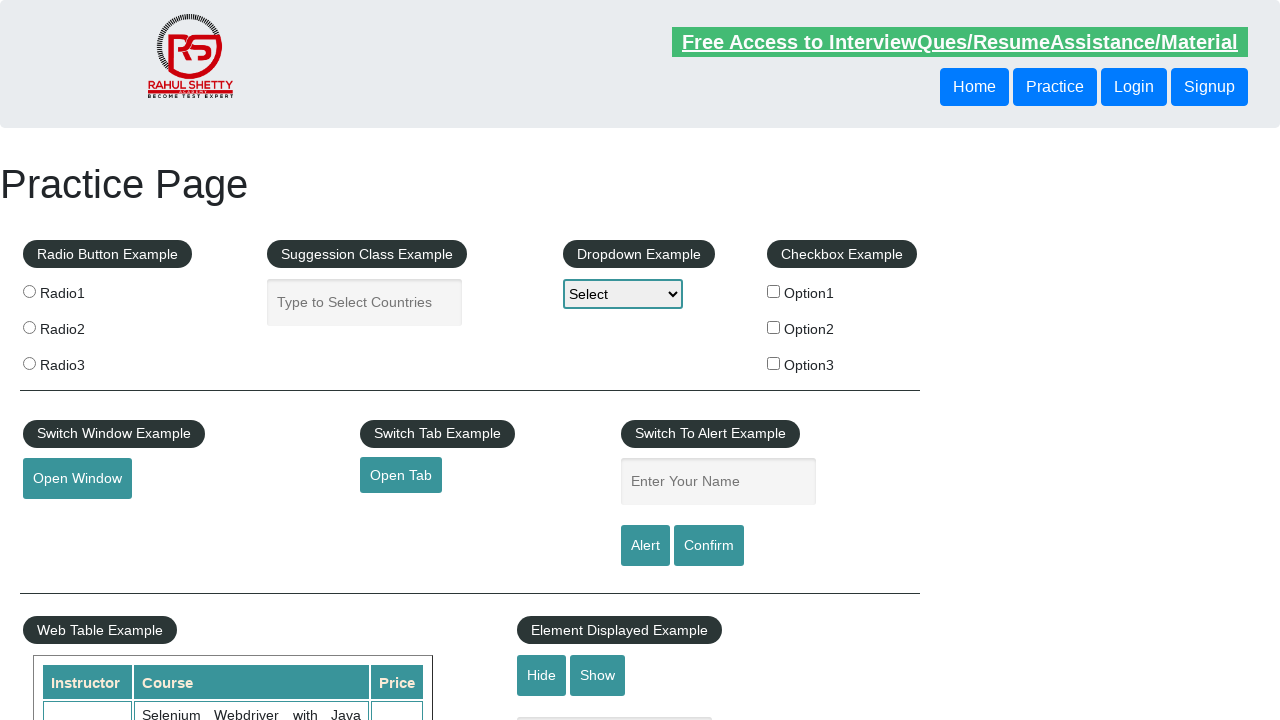

Retrieved href attribute from footer link
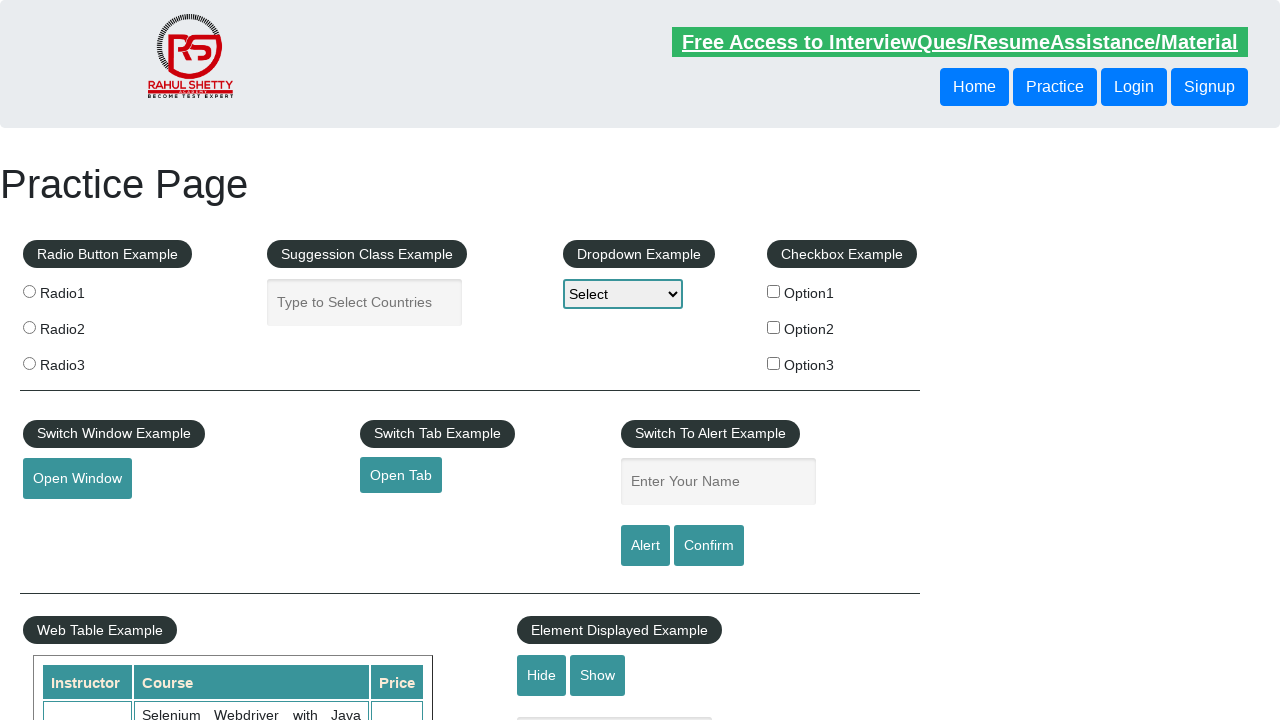

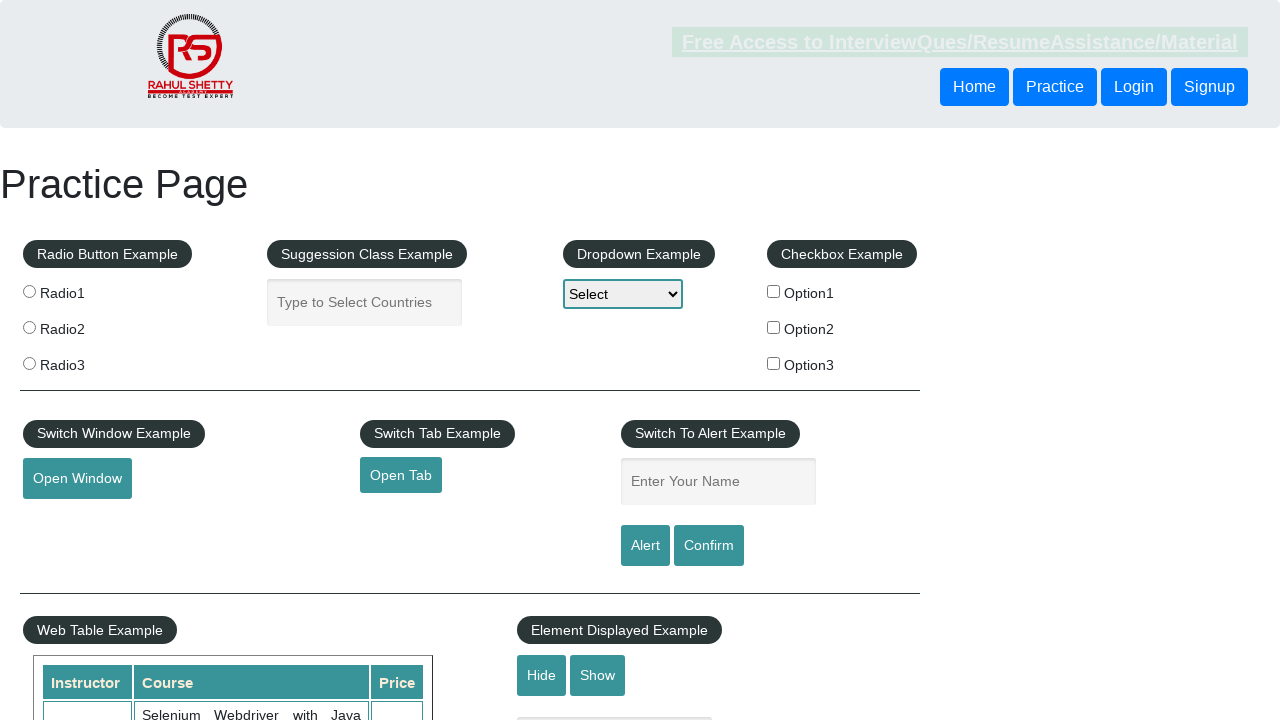